Navigates to BrowserStack homepage and verifies the page title

Starting URL: https://www.browserstack.com/

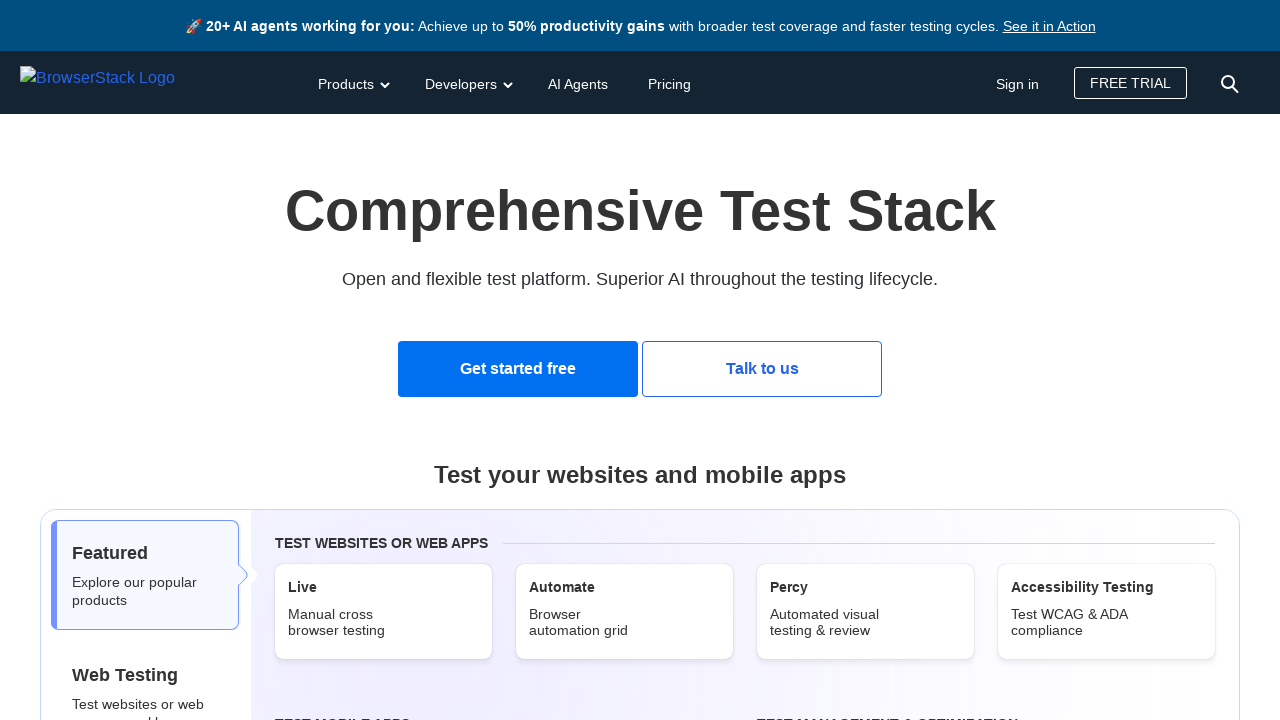

Navigated to BrowserStack homepage
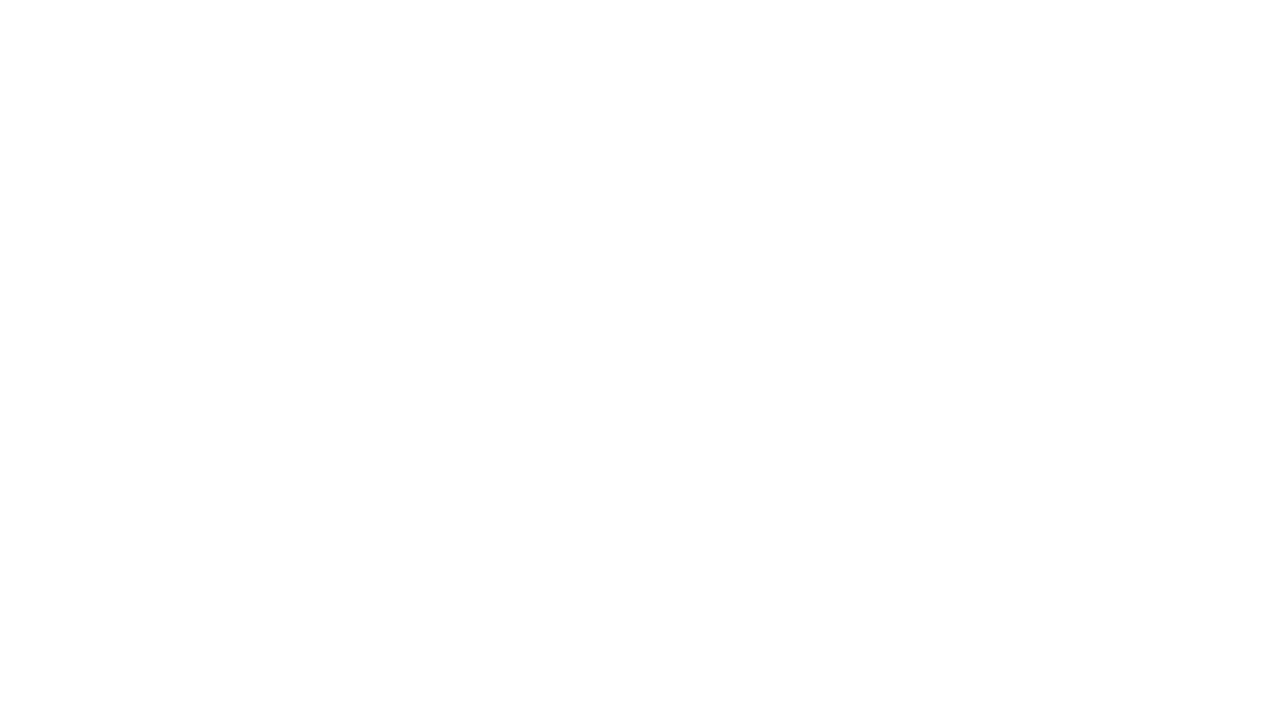

Retrieved page title
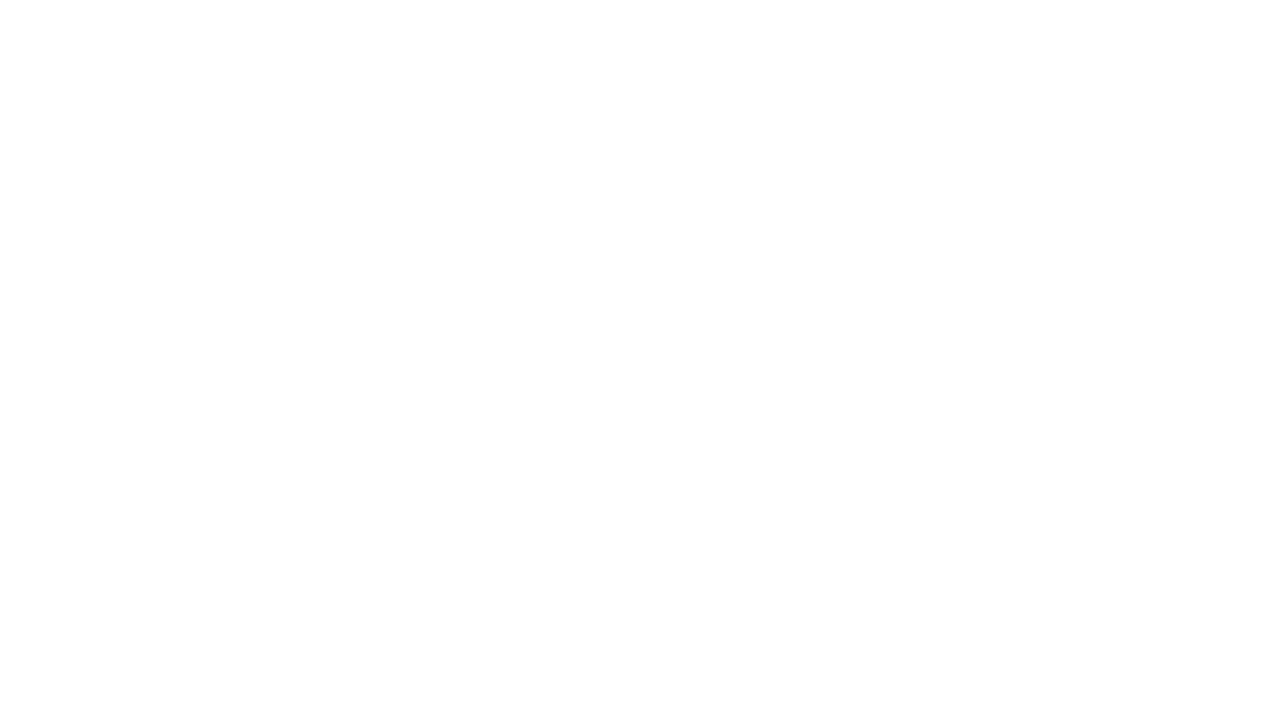

Verified page title matches expected value
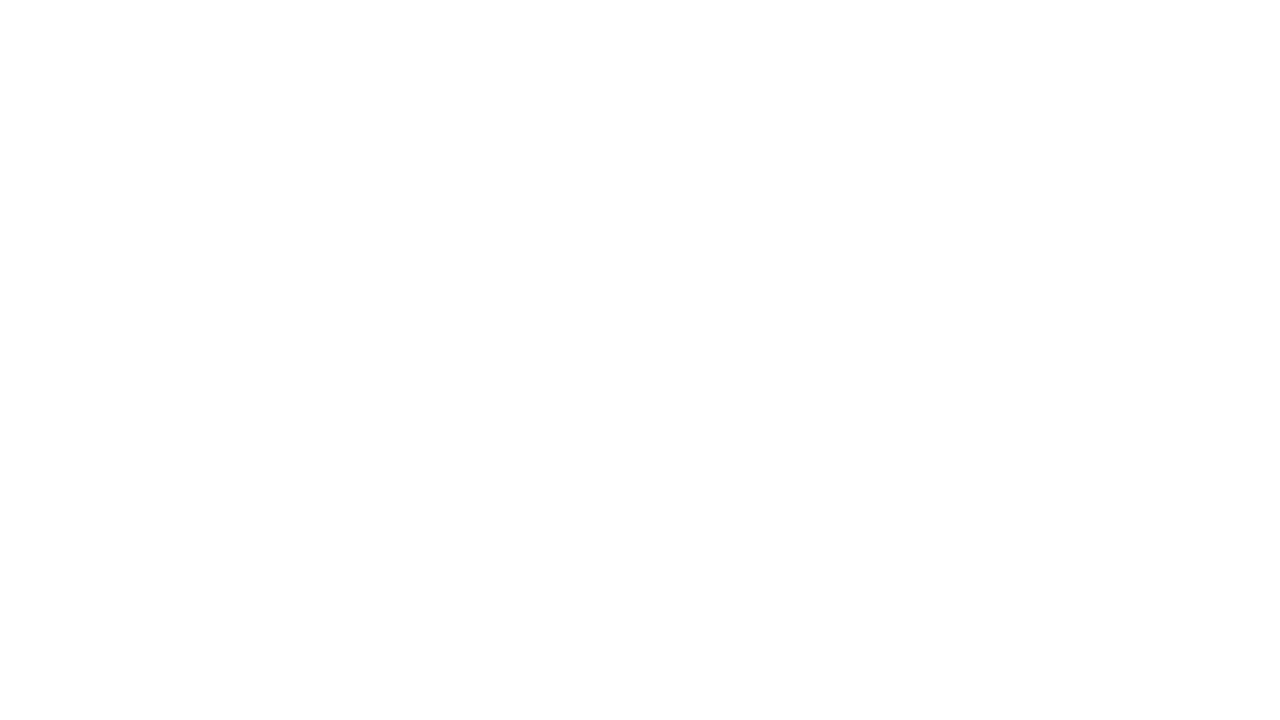

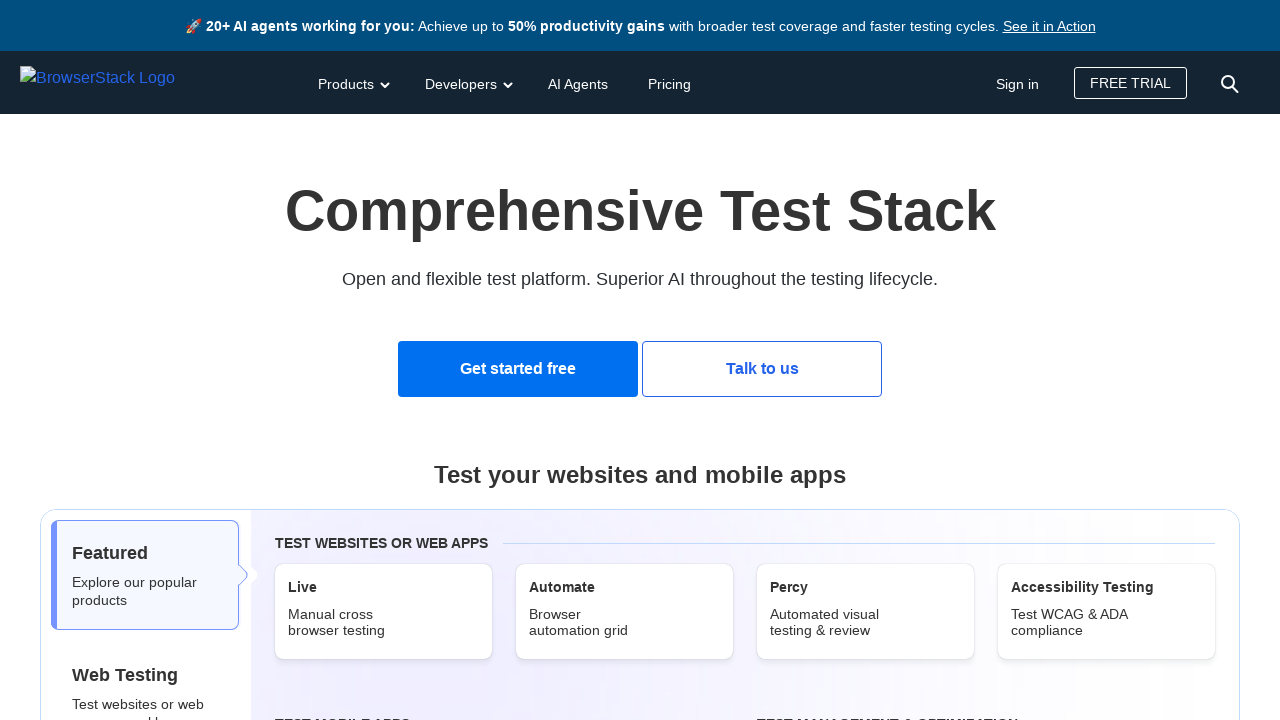